Tests form interactions by filling a text field and clicking a button, then verifying the button is displayed

Starting URL: https://artoftesting.com/samplesiteforselenium

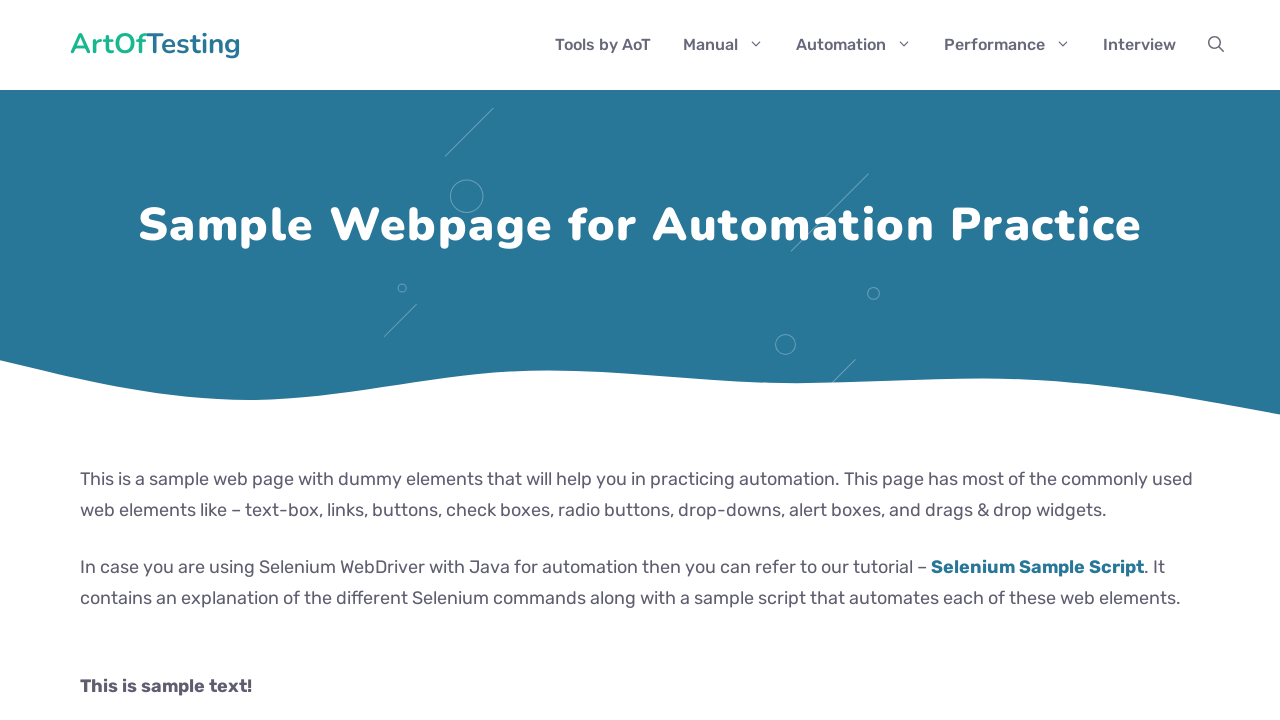

Filled text field with 'Selenium' on #fname
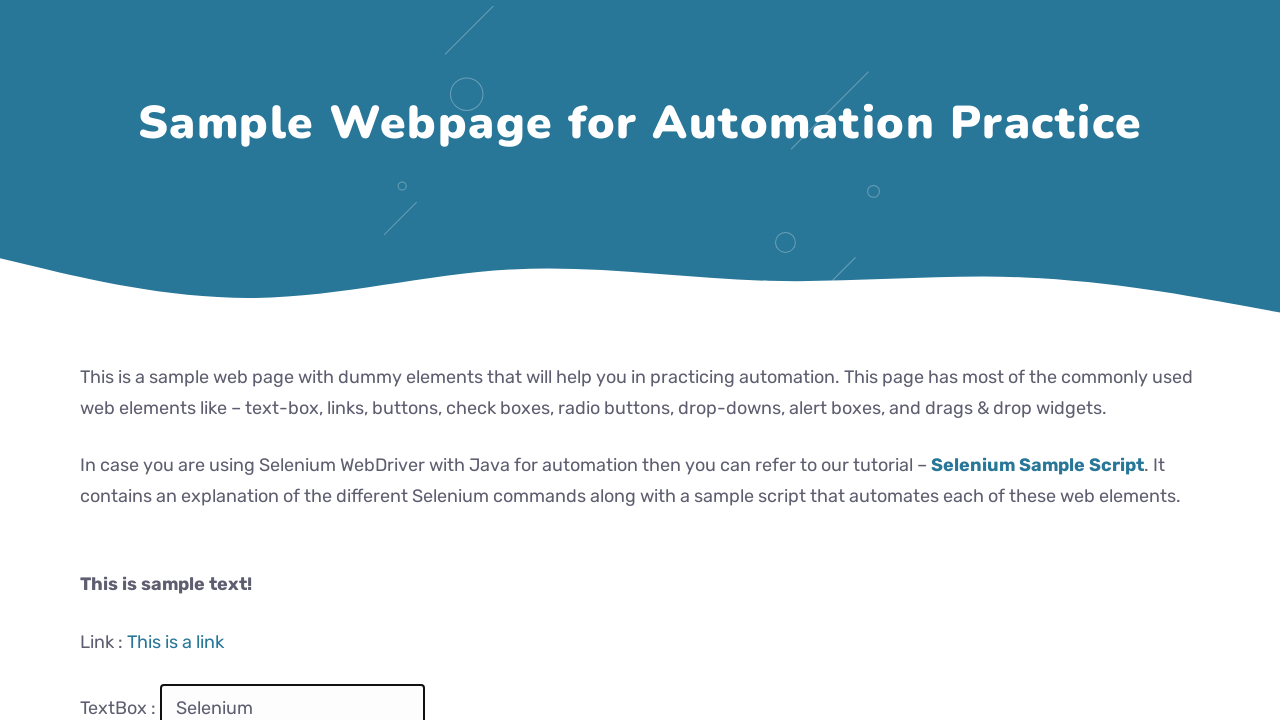

Clicked the button at (202, 360) on #idOfButton
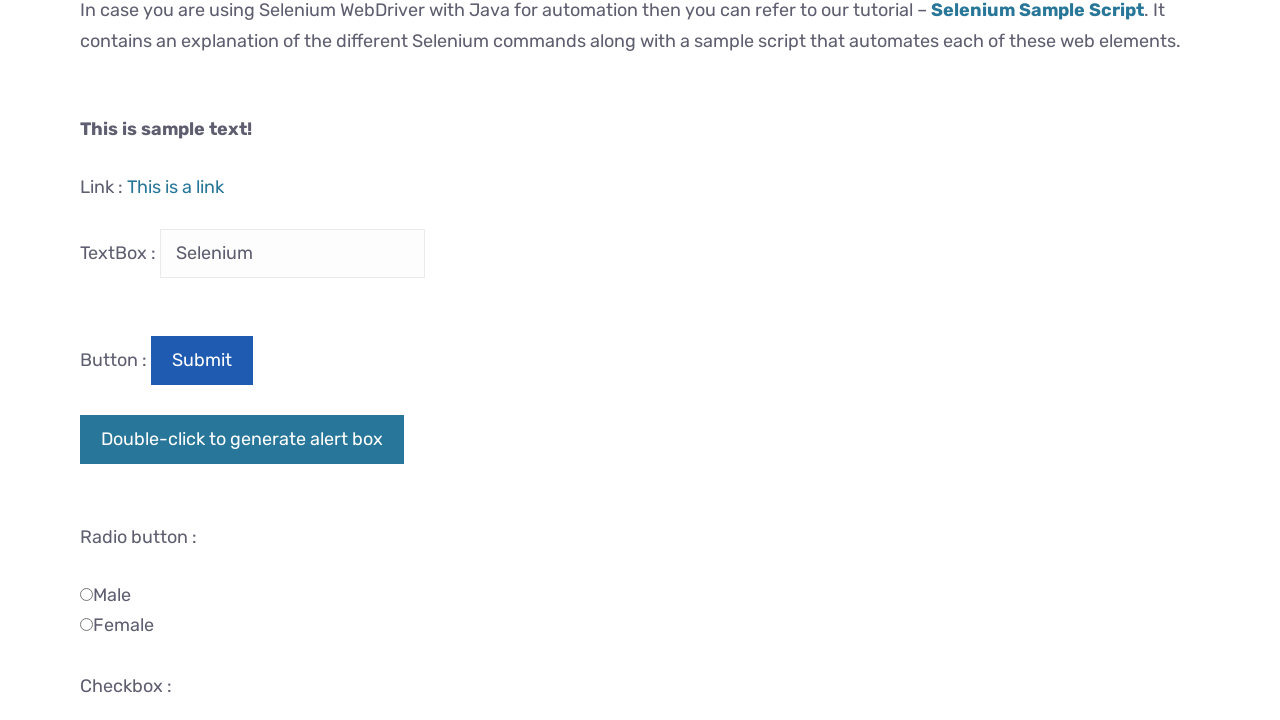

Verified button is displayed
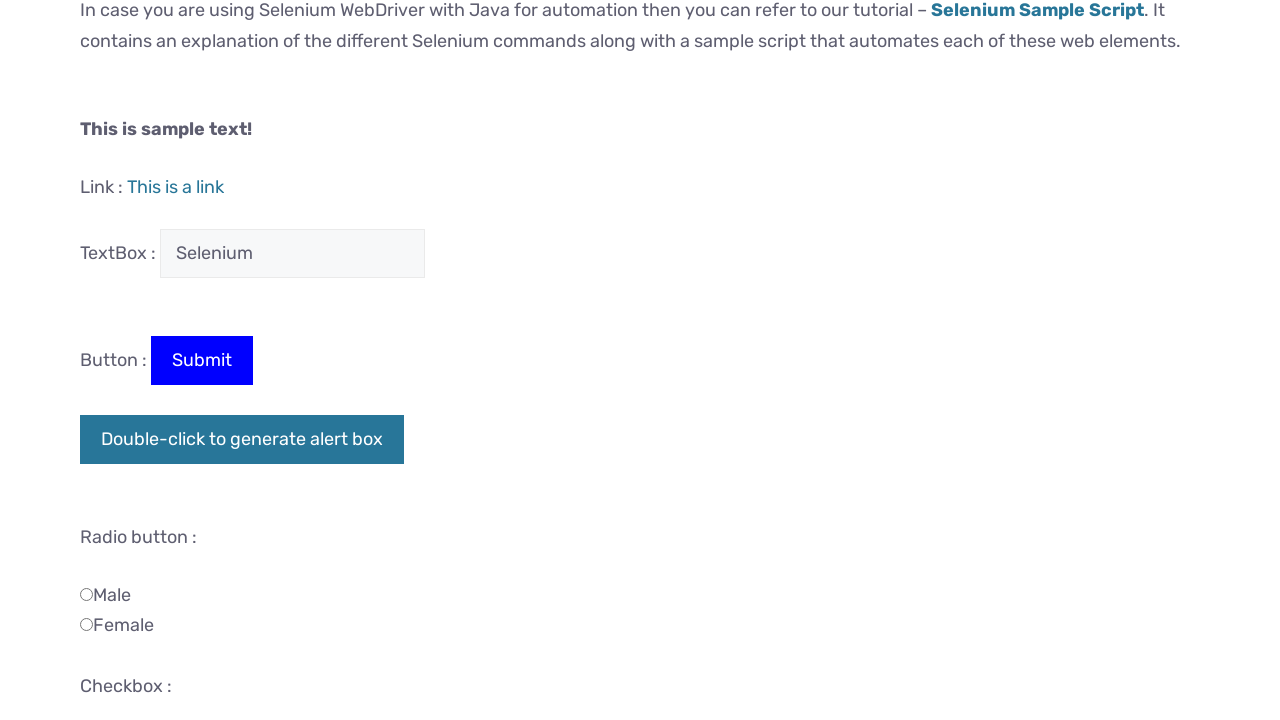

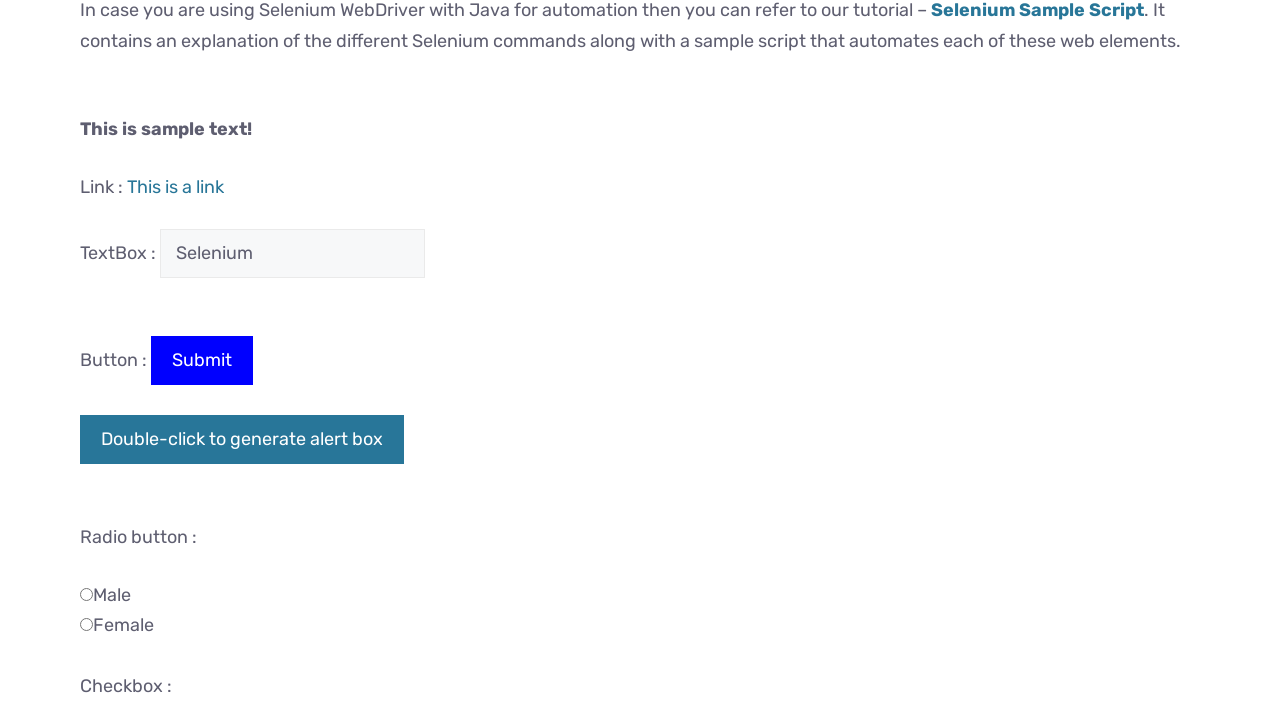